Tests that a loading images page properly loads an image element by waiting for it to appear and verifying its src attribute contains "landscape".

Starting URL: https://bonigarcia.dev/selenium-webdriver-java/loading-images.html

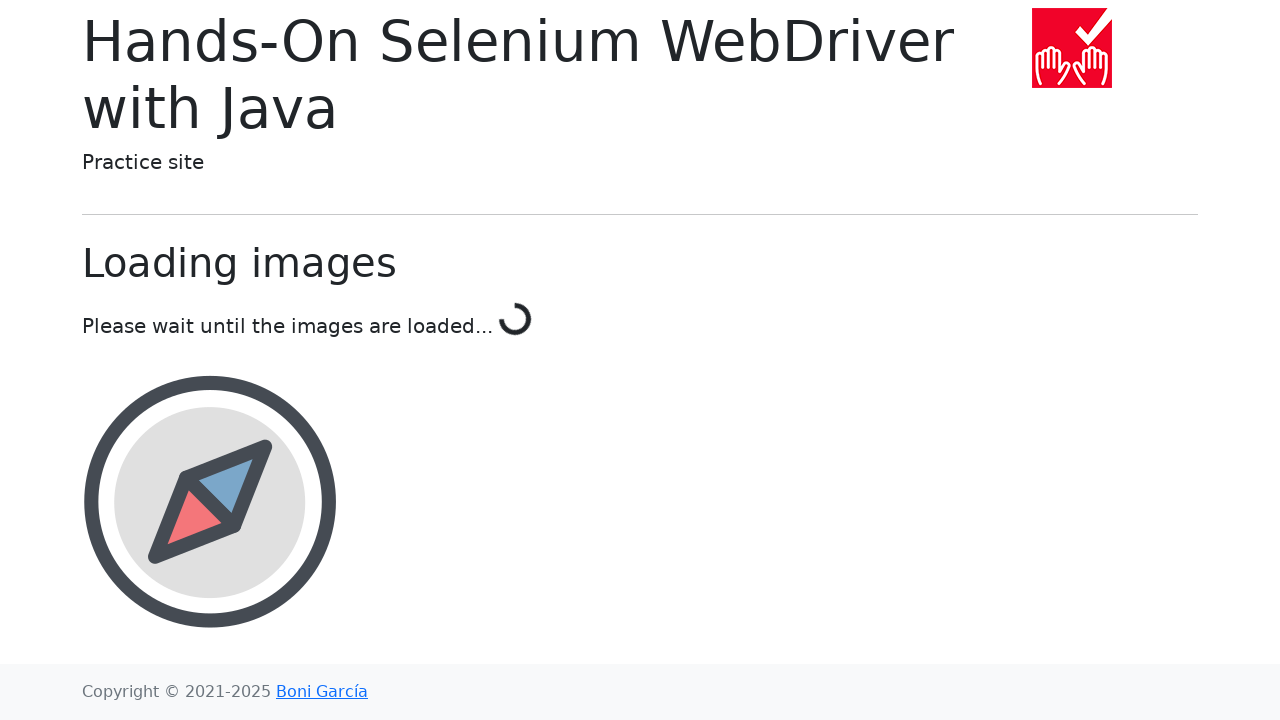

Navigated to loading images page
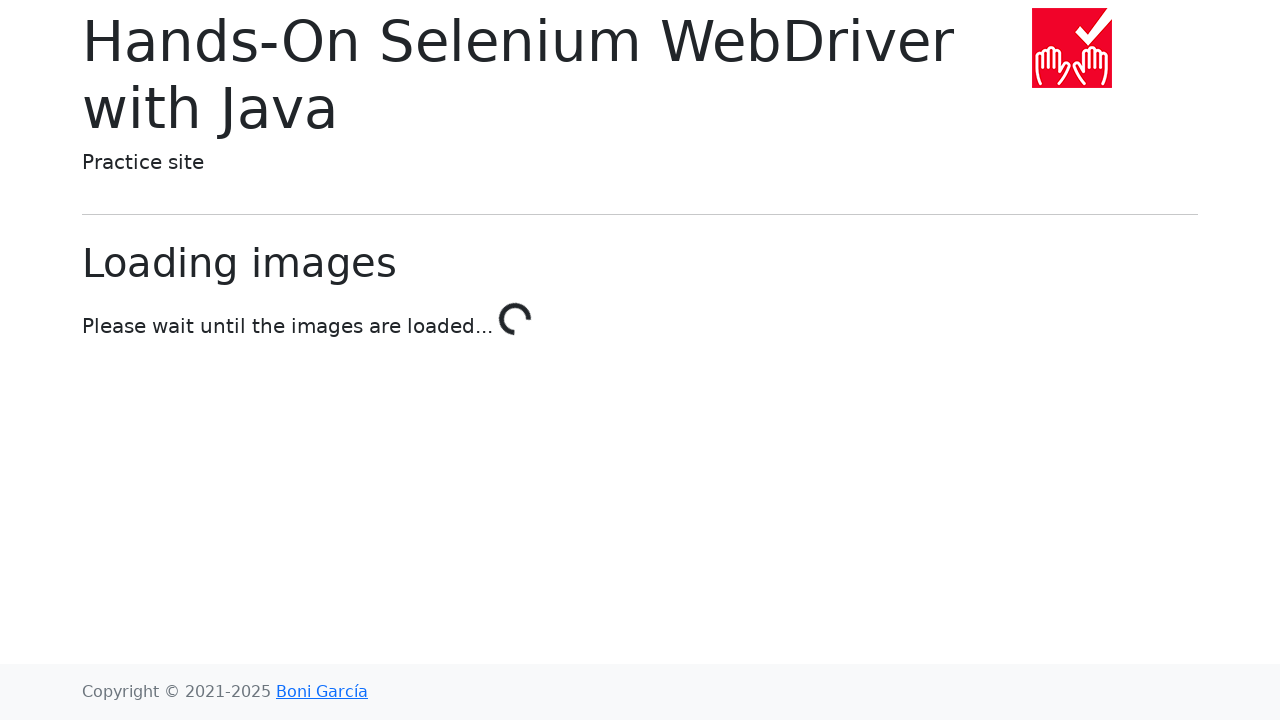

Waited for landscape image element to appear in DOM
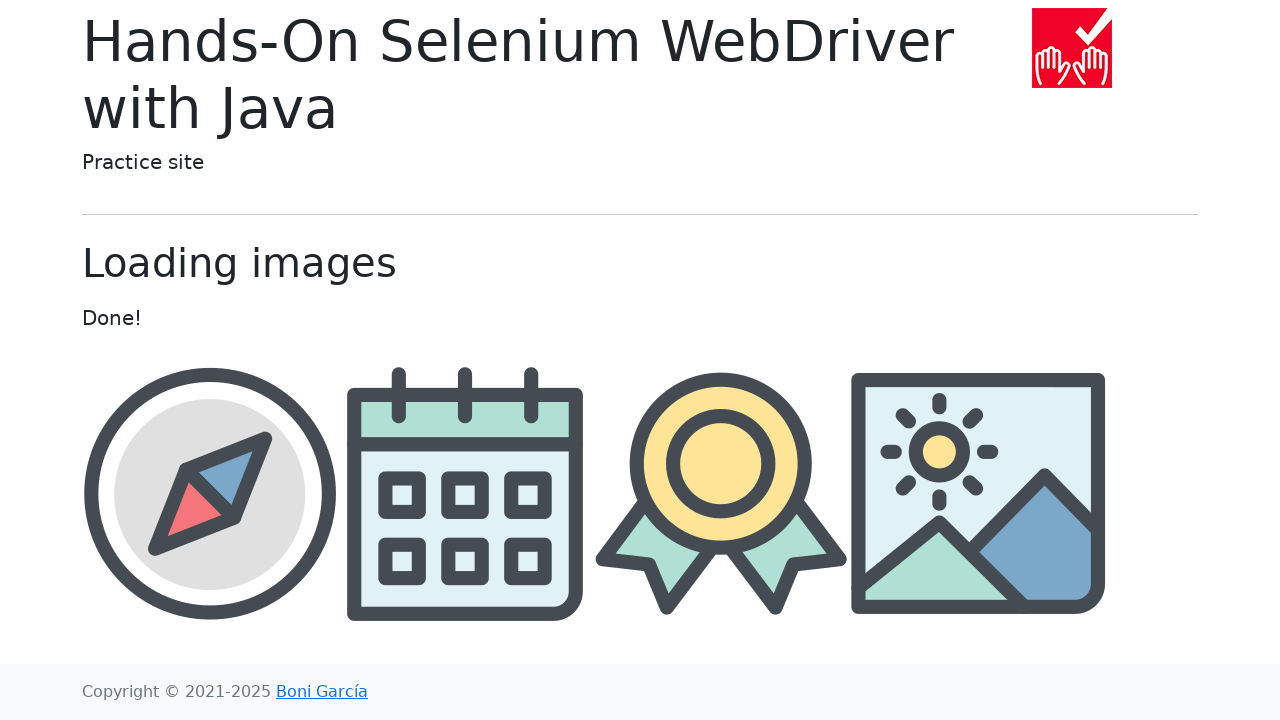

Retrieved src attribute from landscape image element
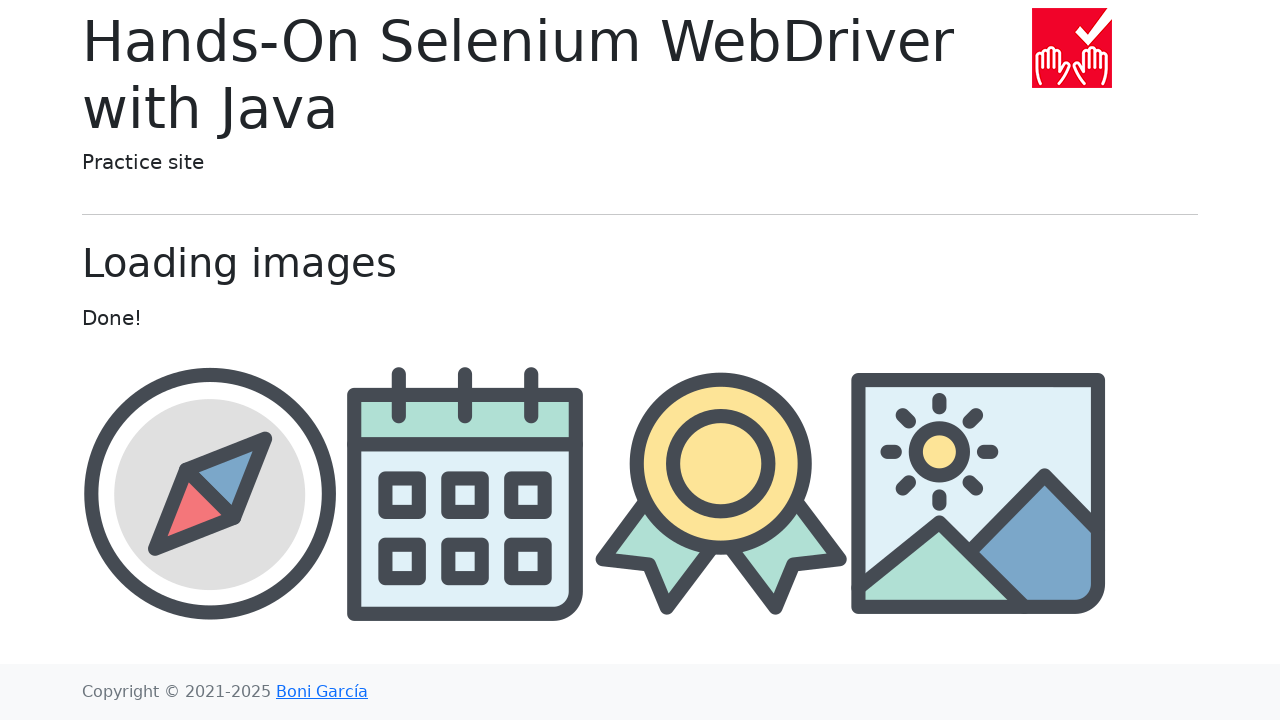

Verified that image src attribute contains 'landscape'
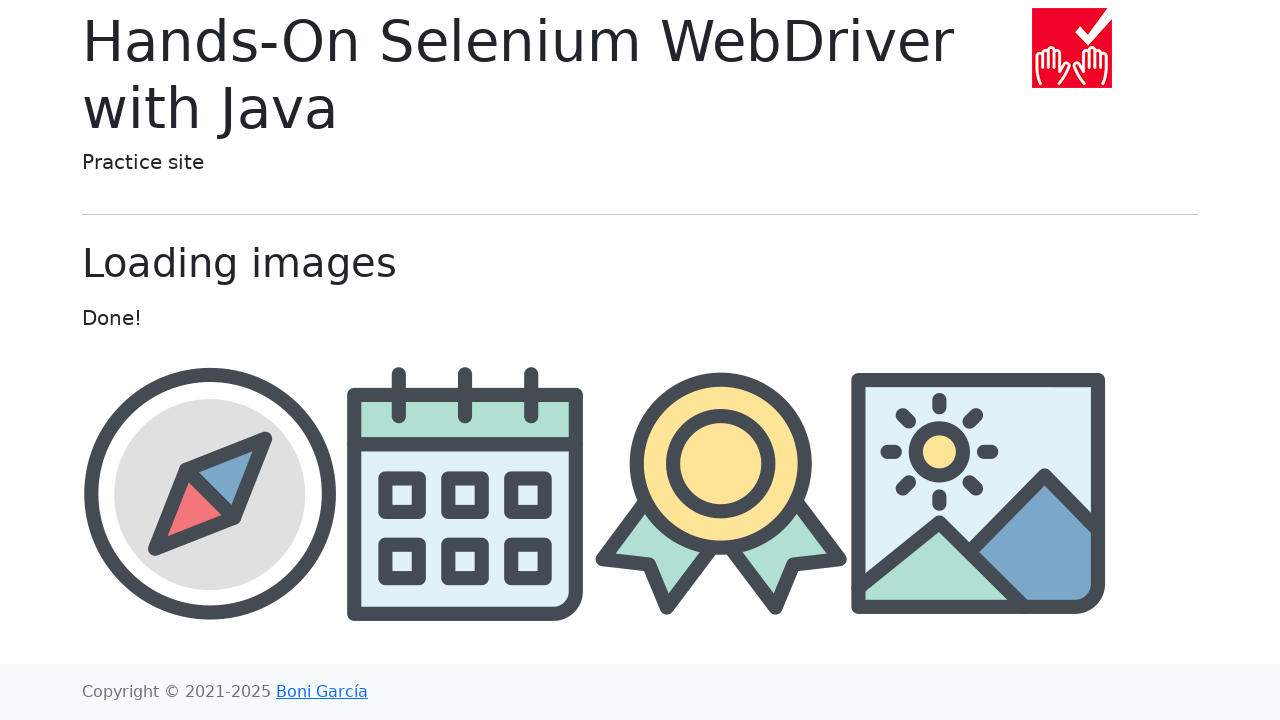

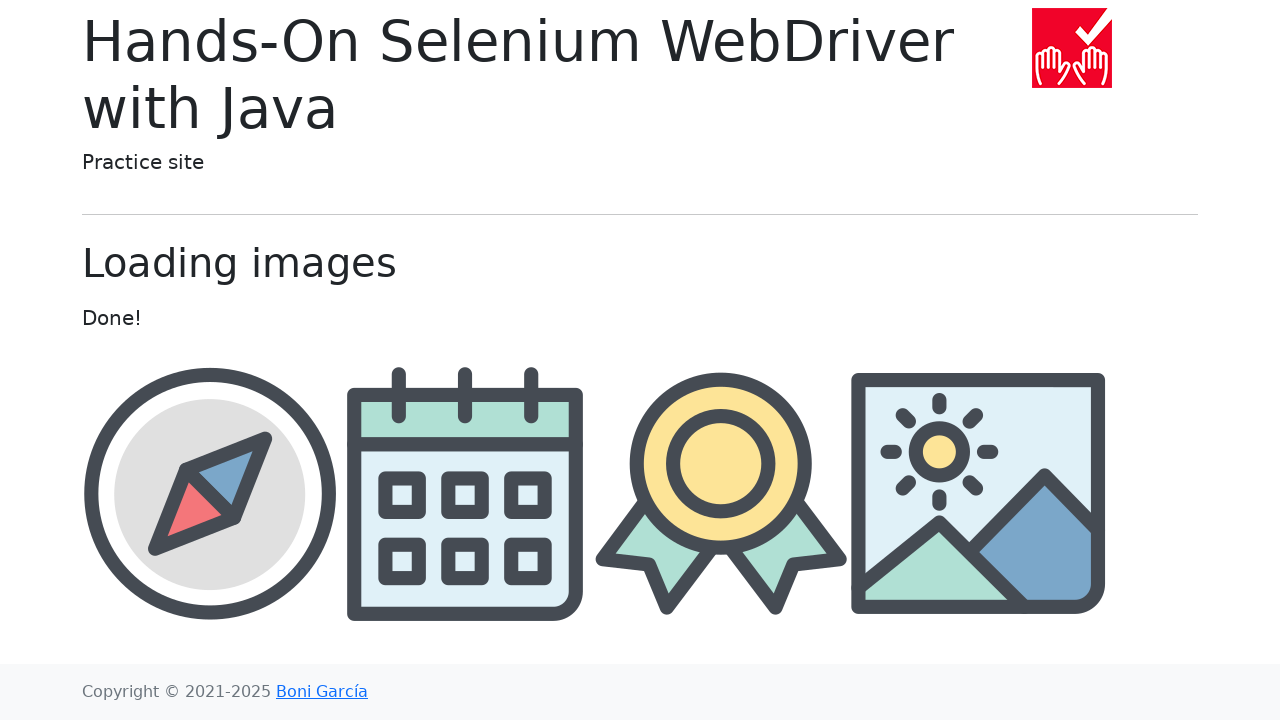